Tests checkbox functionality on a practice form by selecting all automation tool checkboxes and verifying their properties

Starting URL: https://www.techlistic.com/p/selenium-practice-form.html

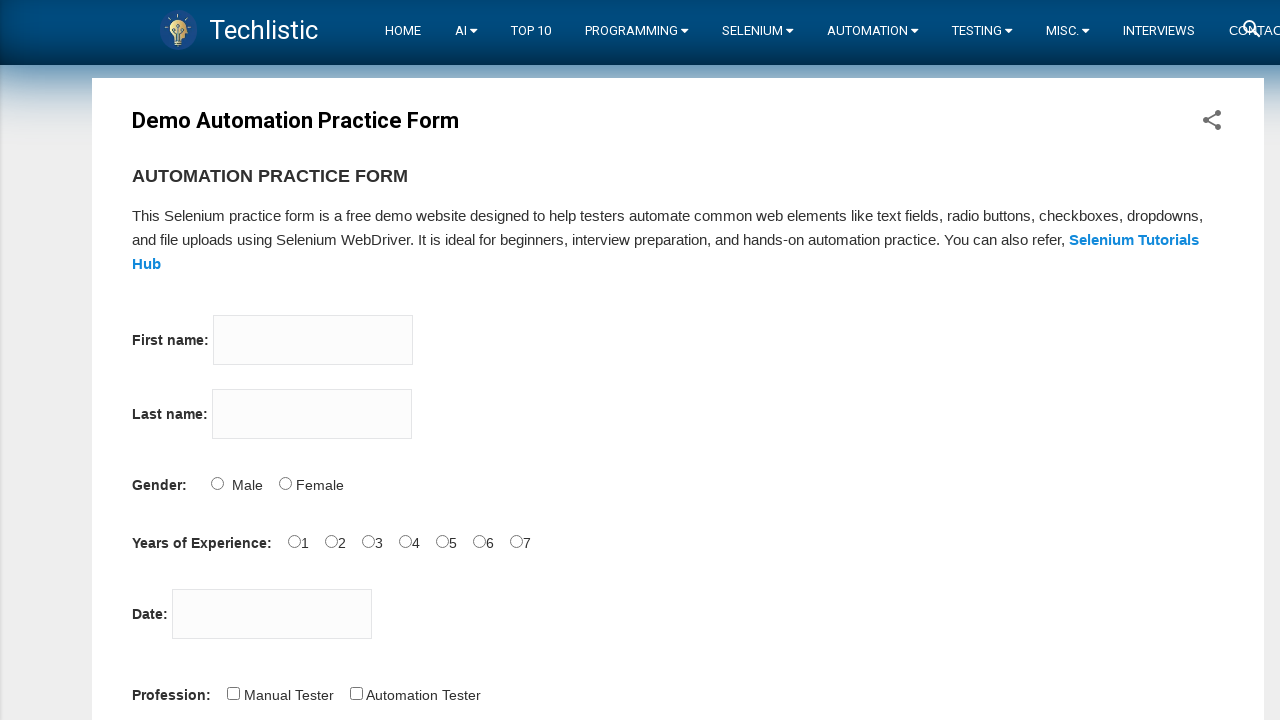

Located first checkbox element with name='tool'
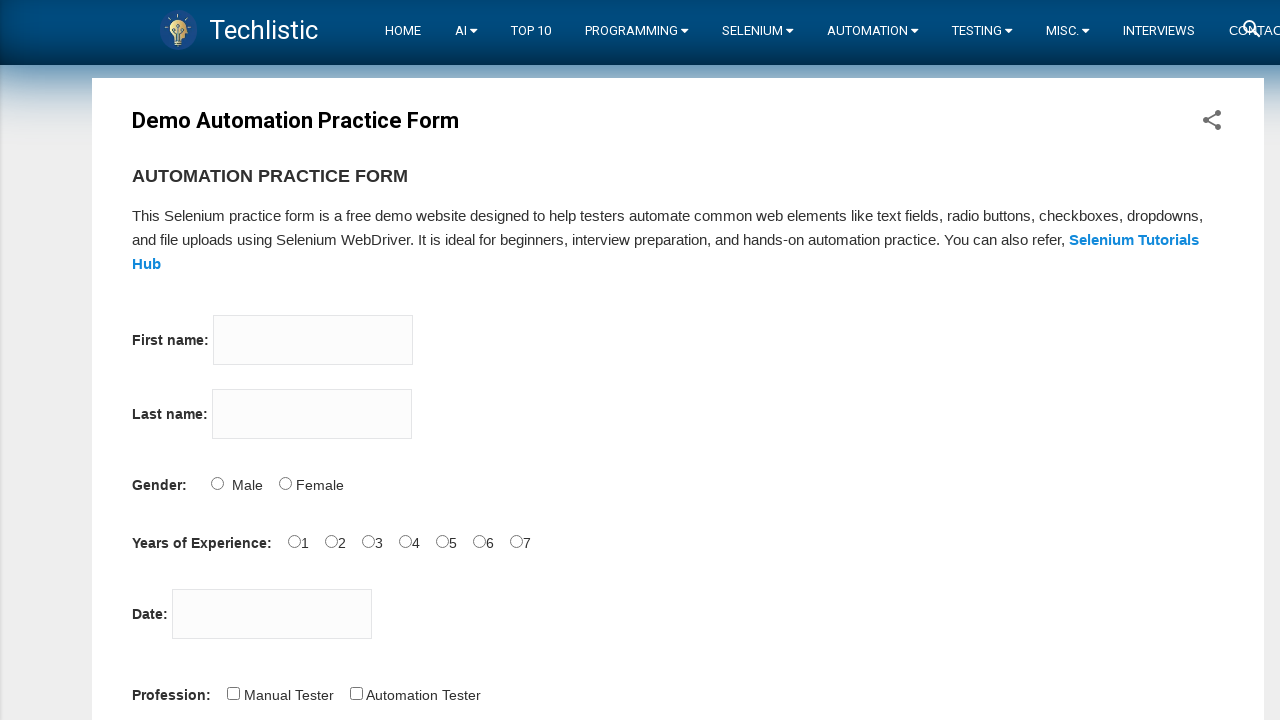

Checked first checkbox visibility property
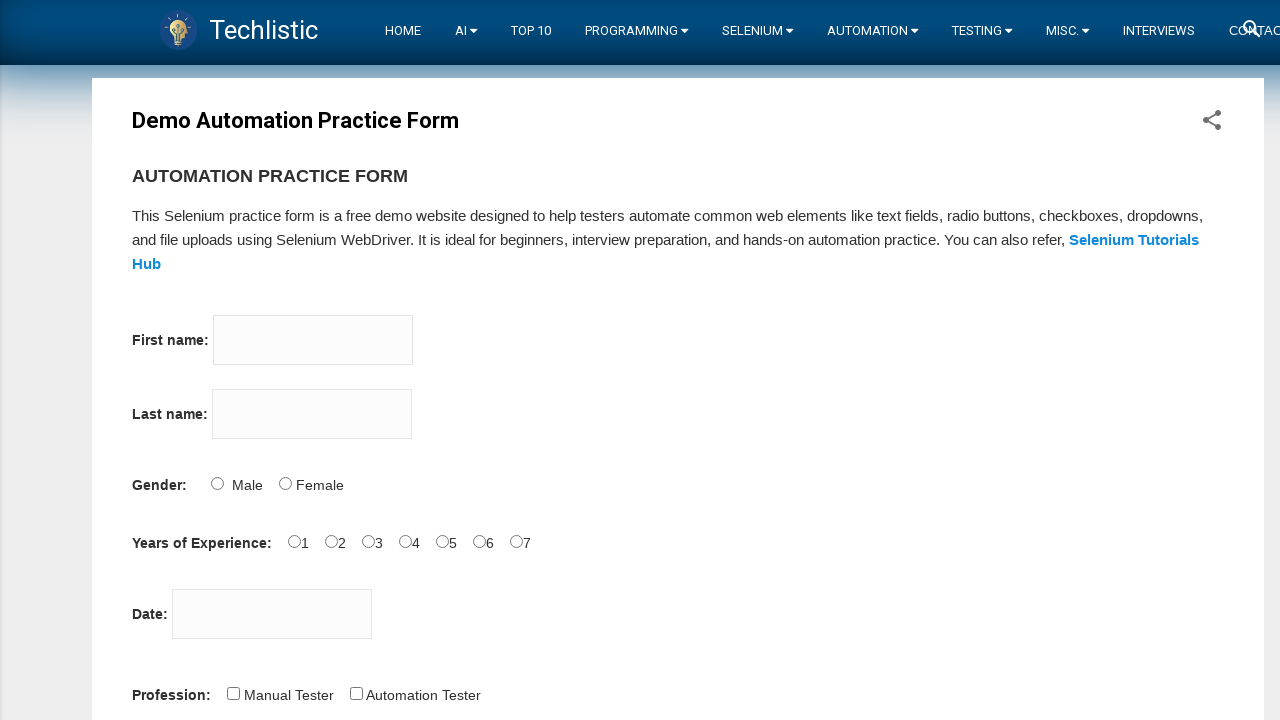

Checked first checkbox enabled property
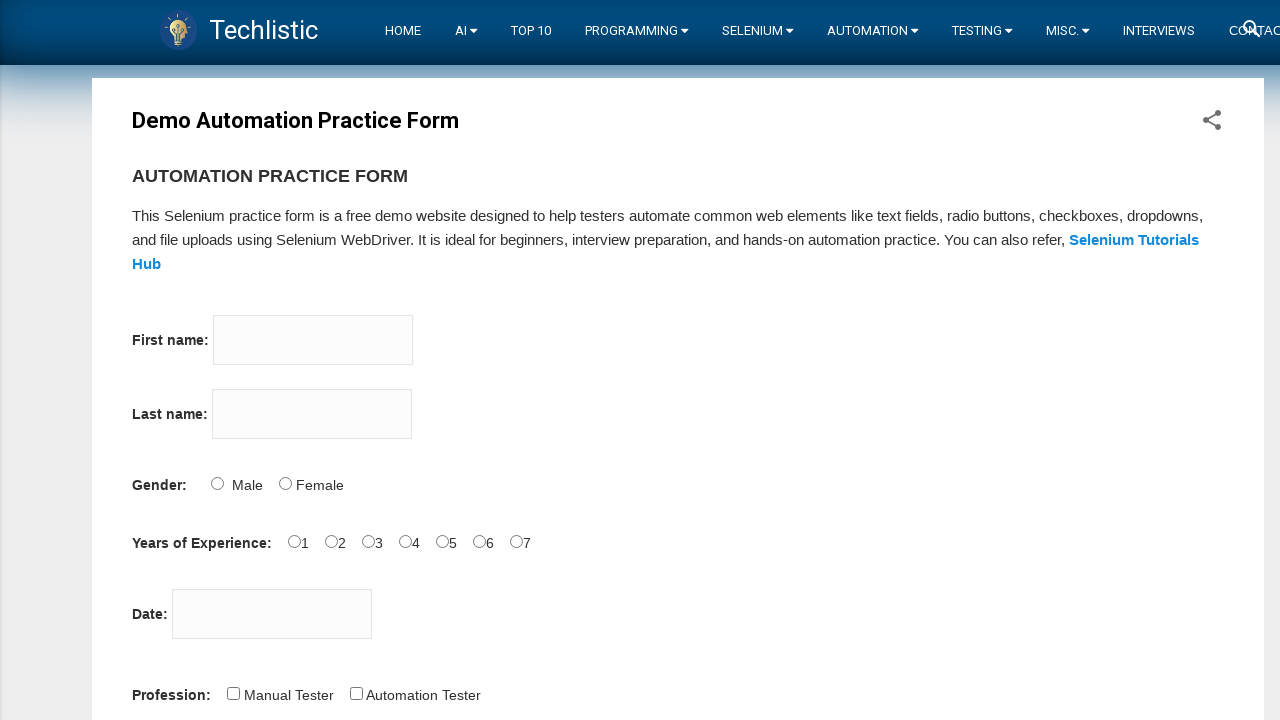

Checked first checkbox initial checked state
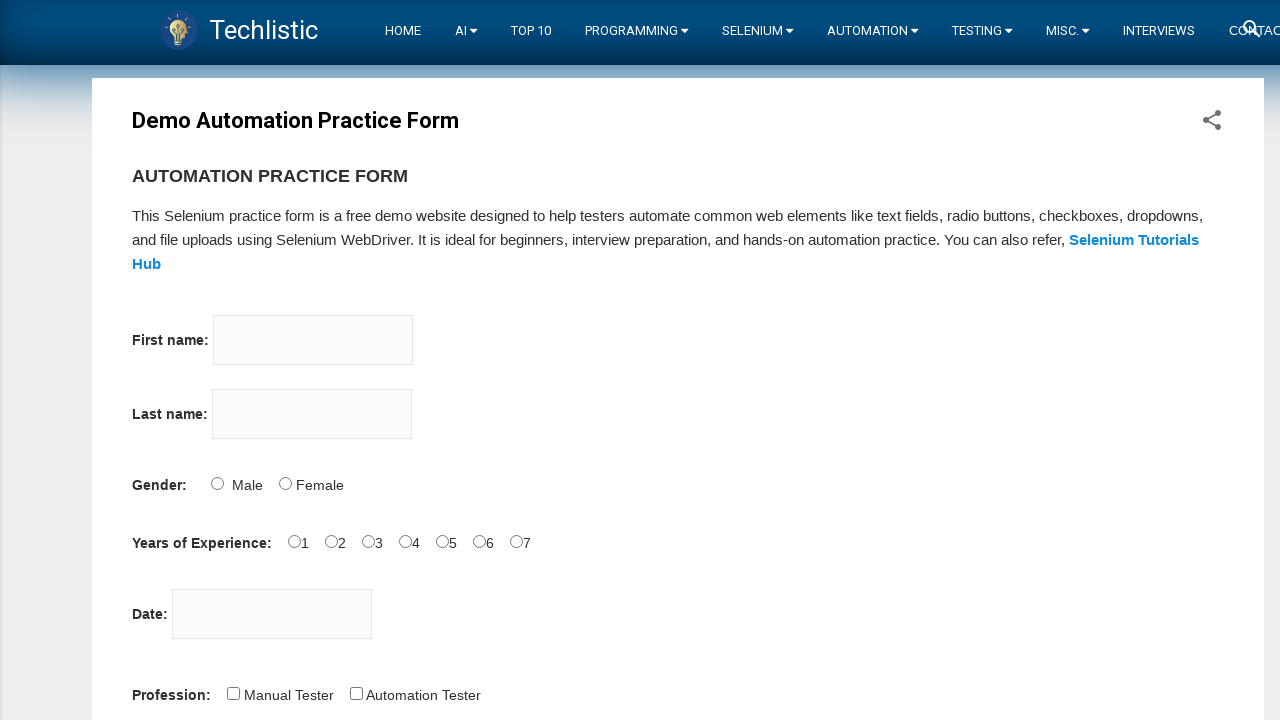

Retrieved all checkbox elements with name='tool'
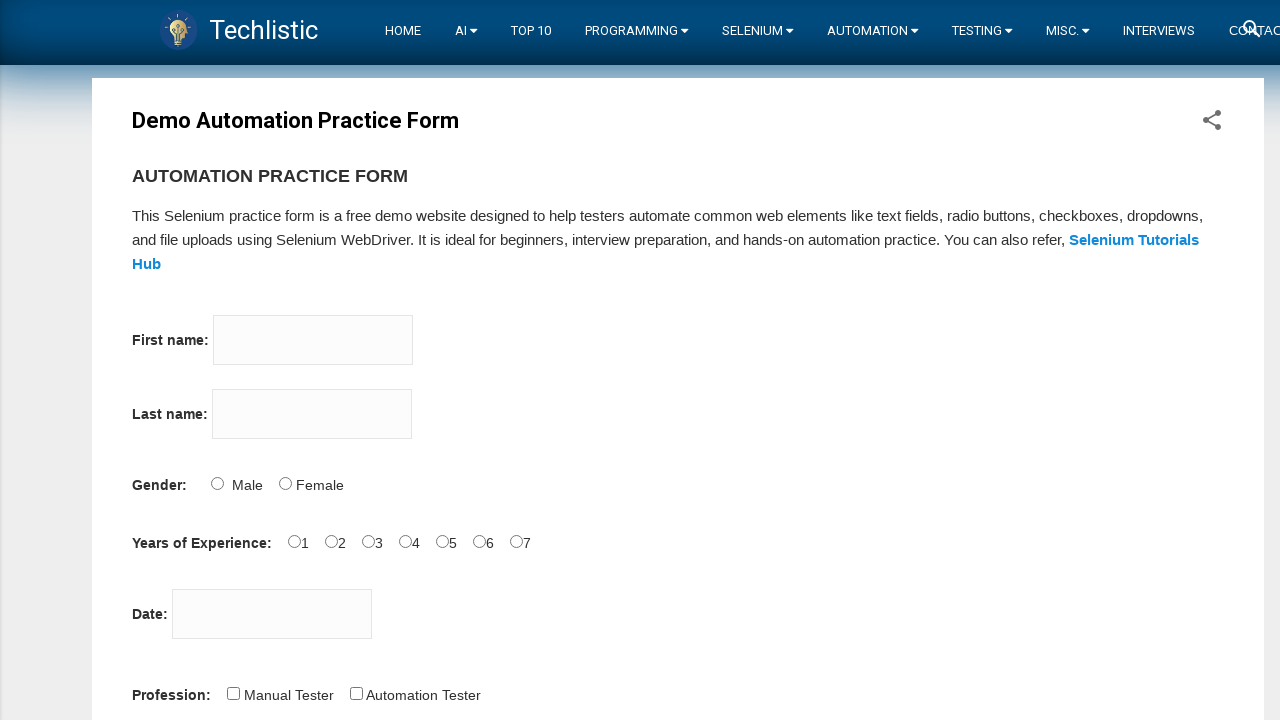

Clicked automation tool checkbox at (281, 360) on input[name='tool'] >> nth=0
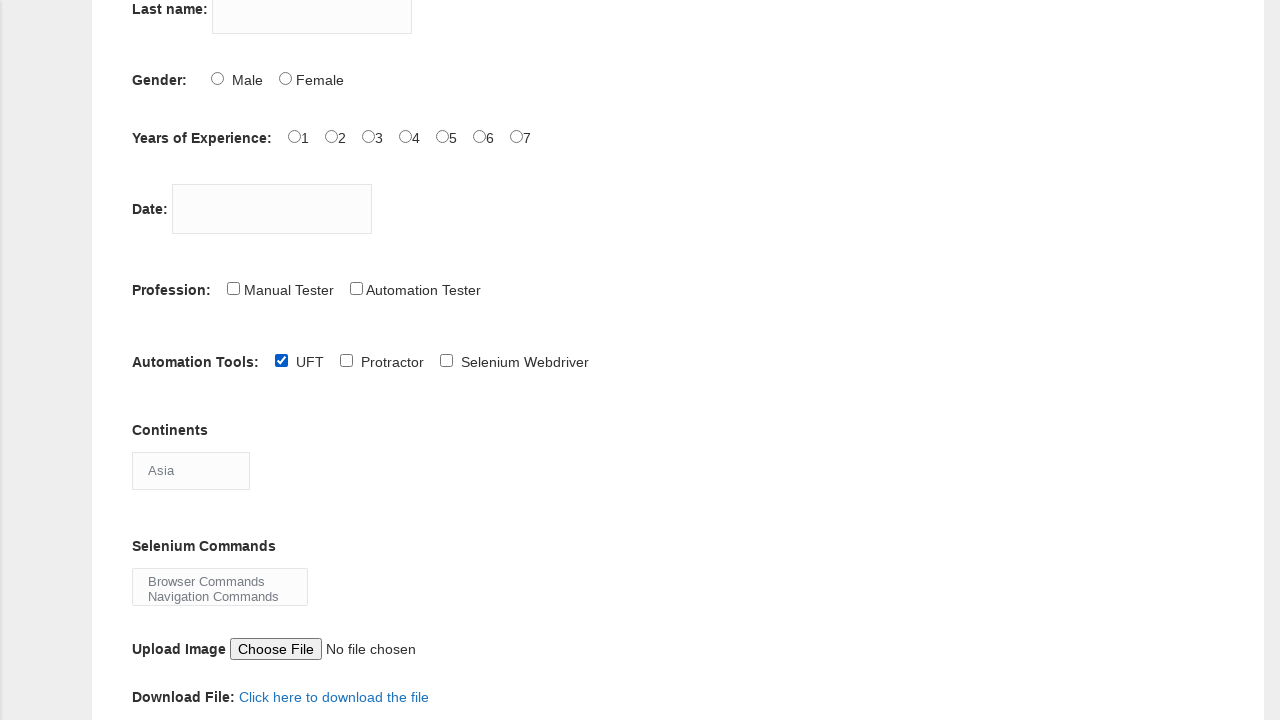

Retrieved checkbox value: QTP
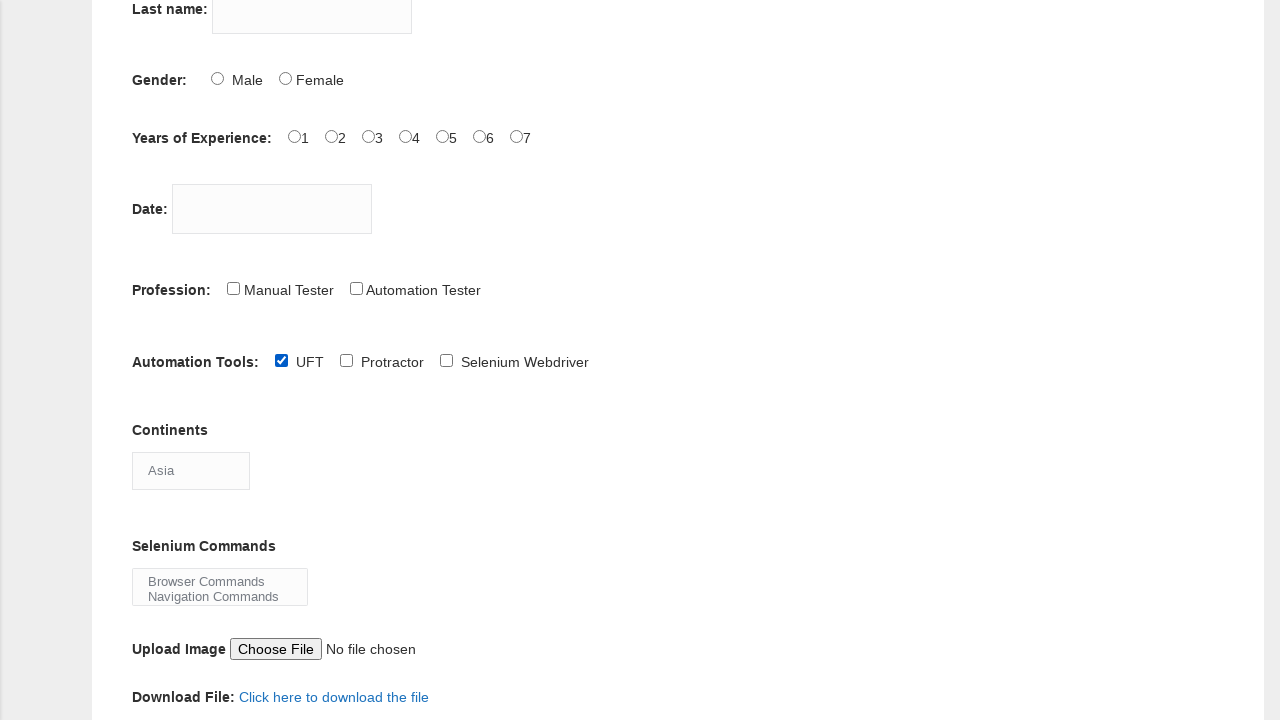

Clicked automation tool checkbox at (346, 360) on input[name='tool'] >> nth=1
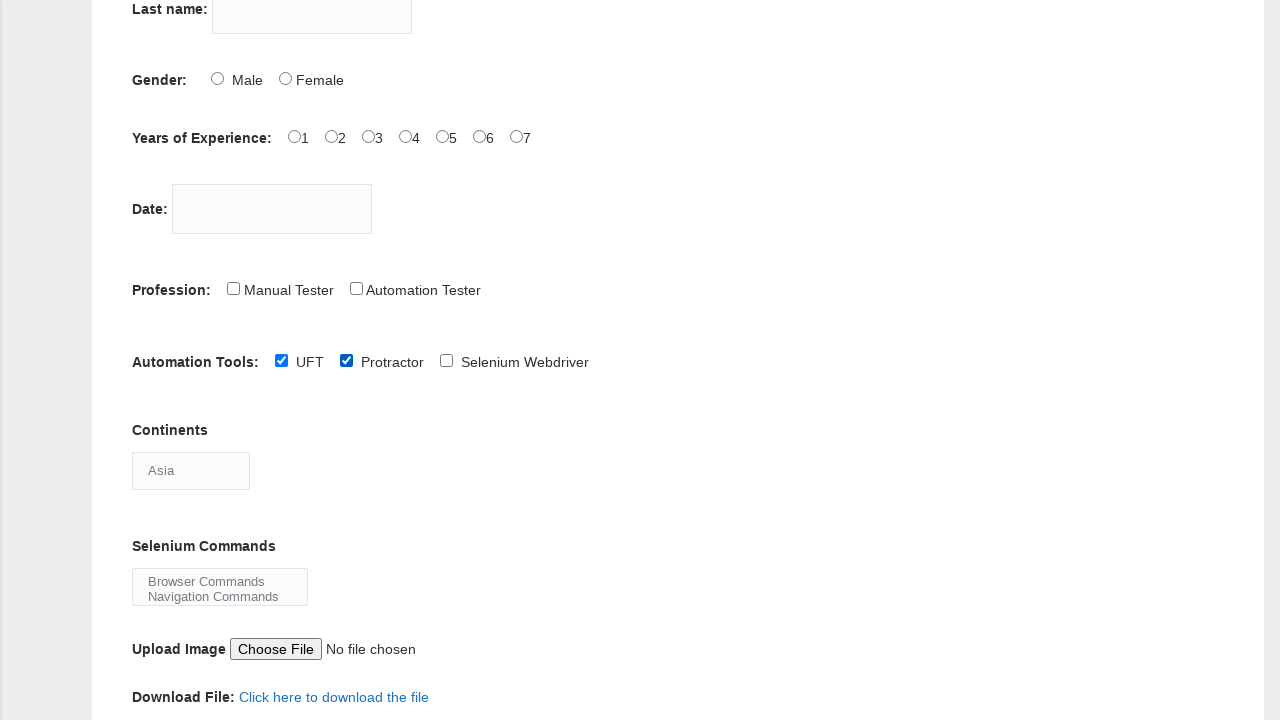

Retrieved checkbox value: Selenium IDE
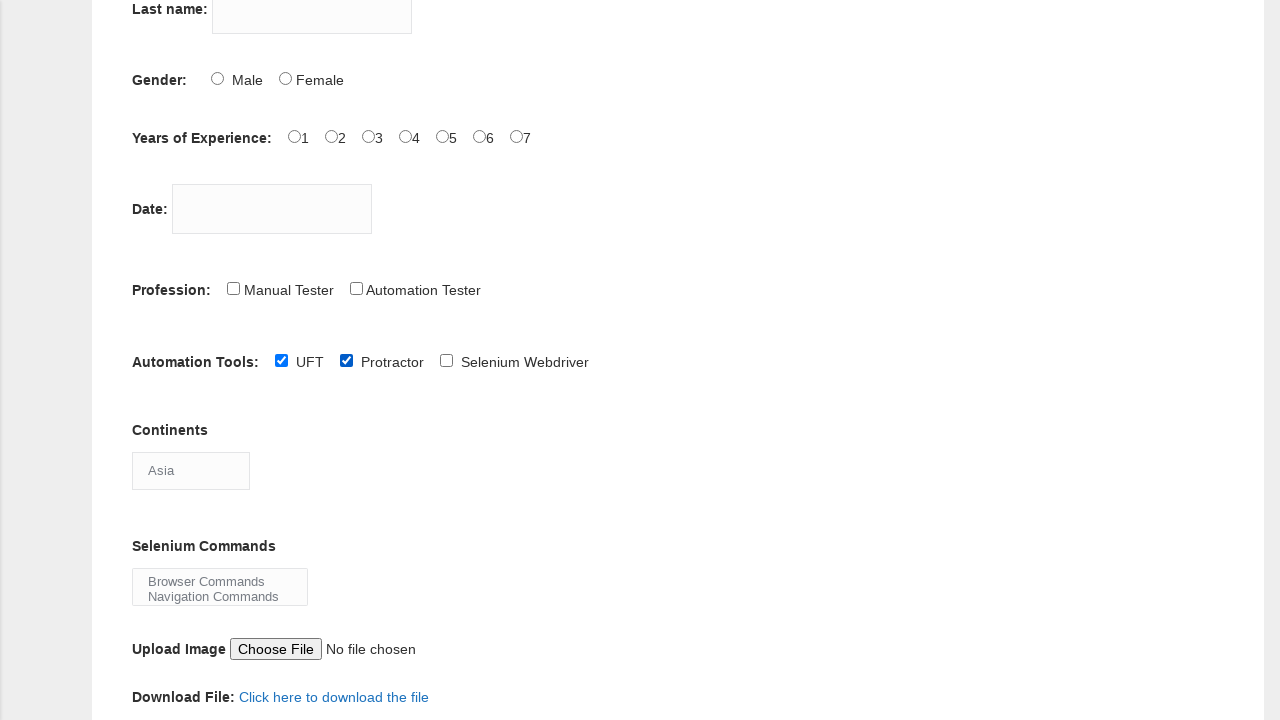

Clicked automation tool checkbox at (446, 360) on input[name='tool'] >> nth=2
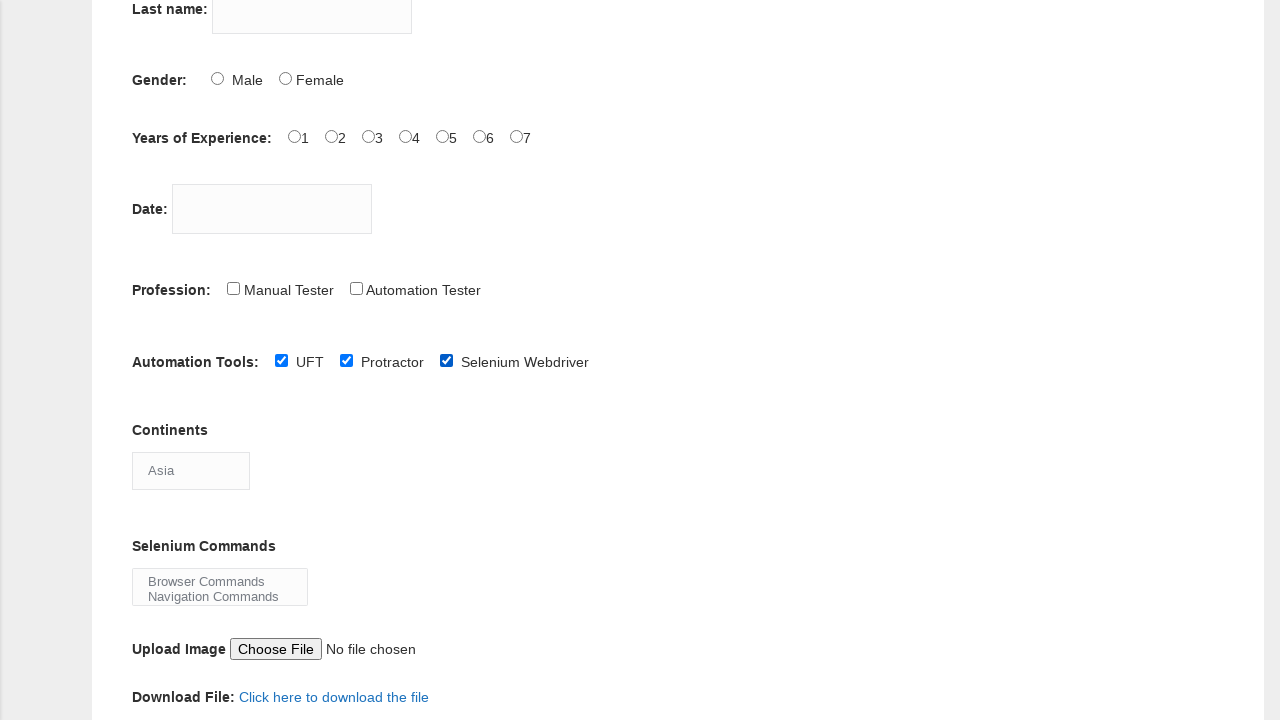

Retrieved checkbox value: Selenium Webdriver
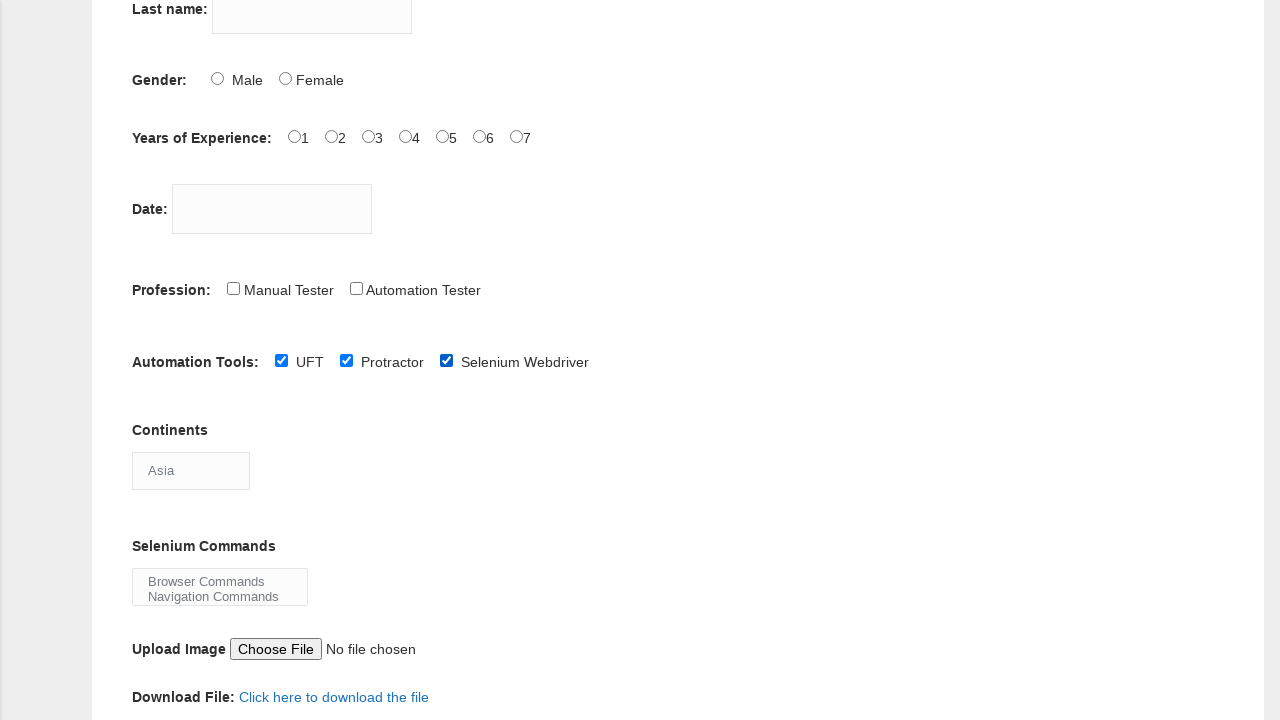

Waited 3 seconds to view checkbox selections
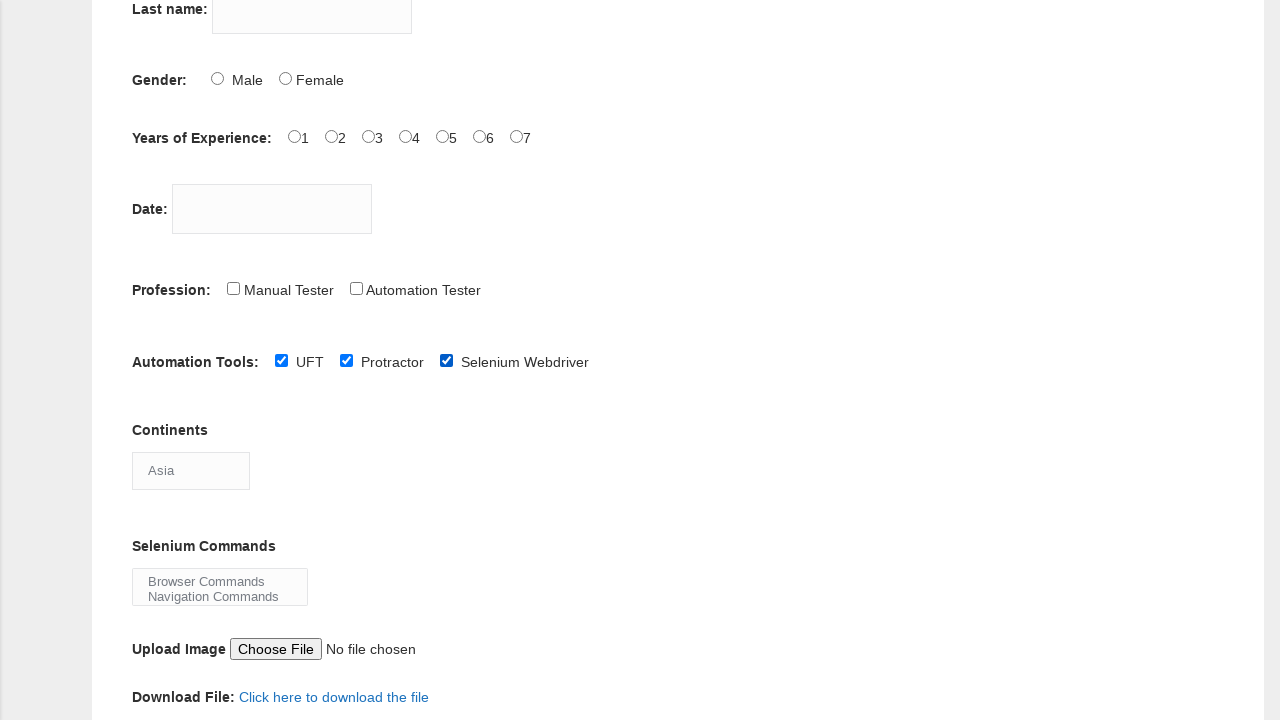

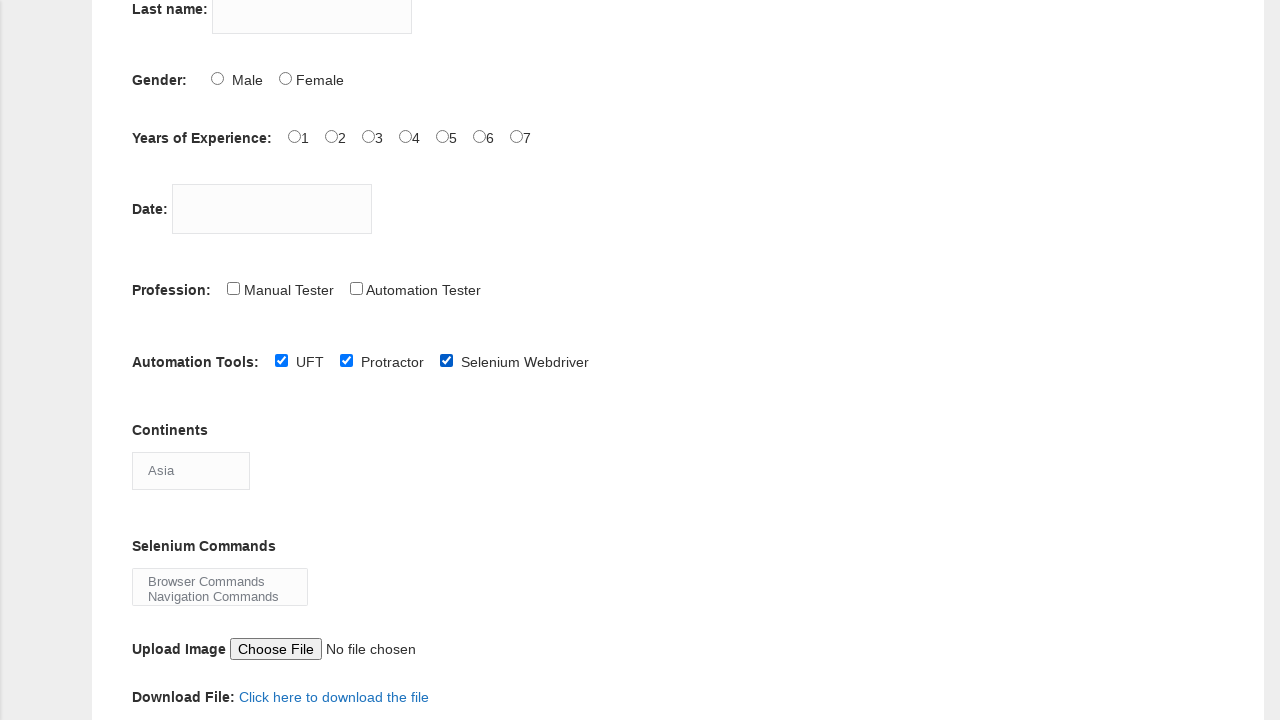